Tests adding todo items to the list by filling the input field and pressing Enter, verifying items appear in the list

Starting URL: https://demo.playwright.dev/todomvc

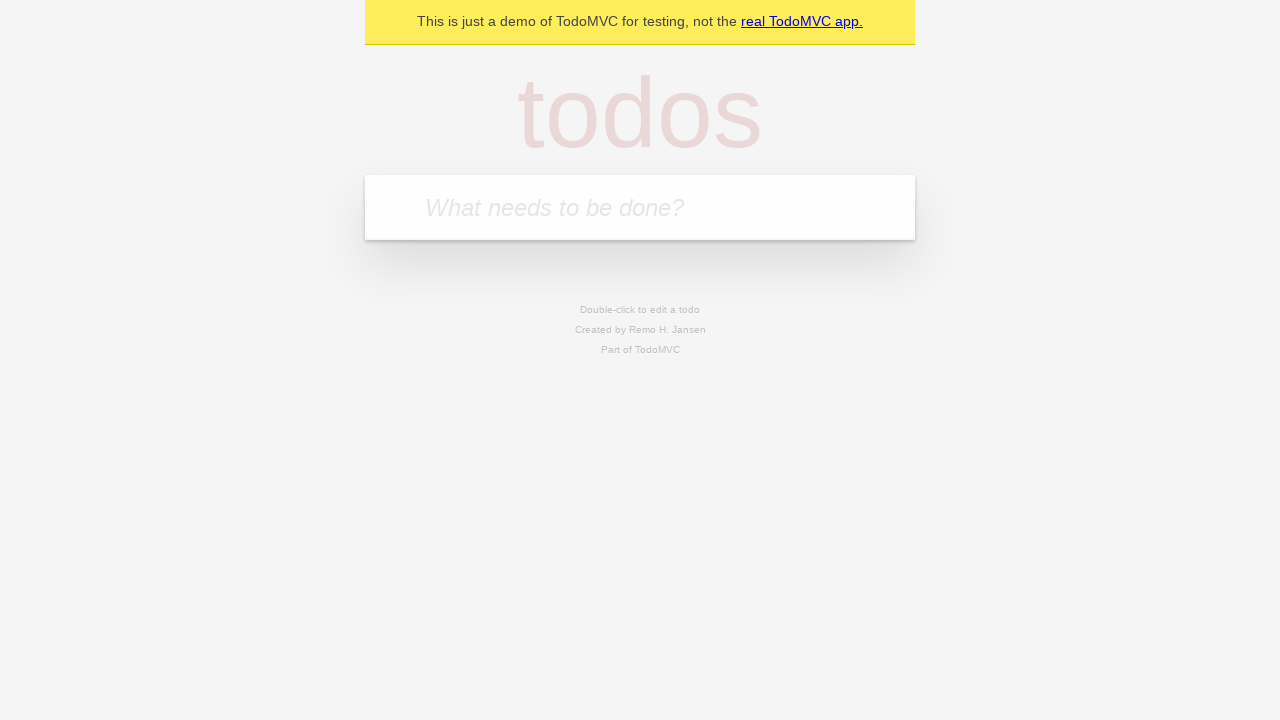

Filled todo input field with 'buy some cheese' on internal:attr=[placeholder="What needs to be done?"i]
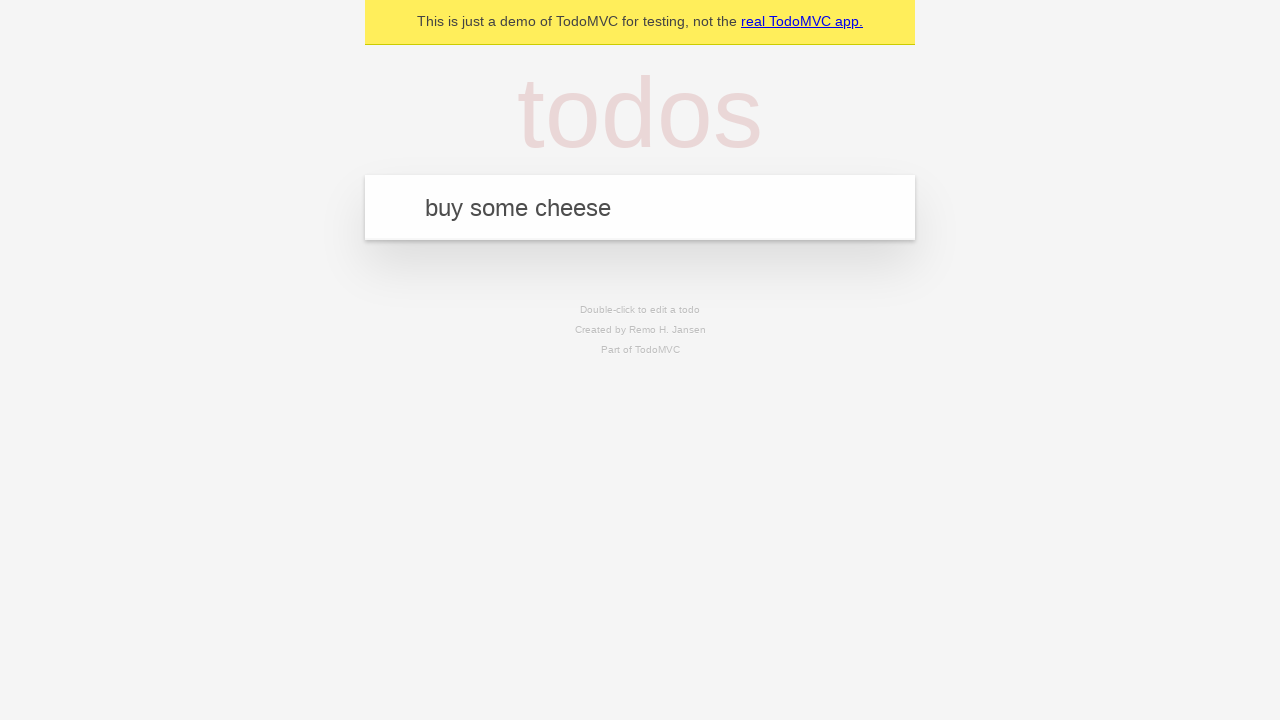

Pressed Enter to add first todo item on internal:attr=[placeholder="What needs to be done?"i]
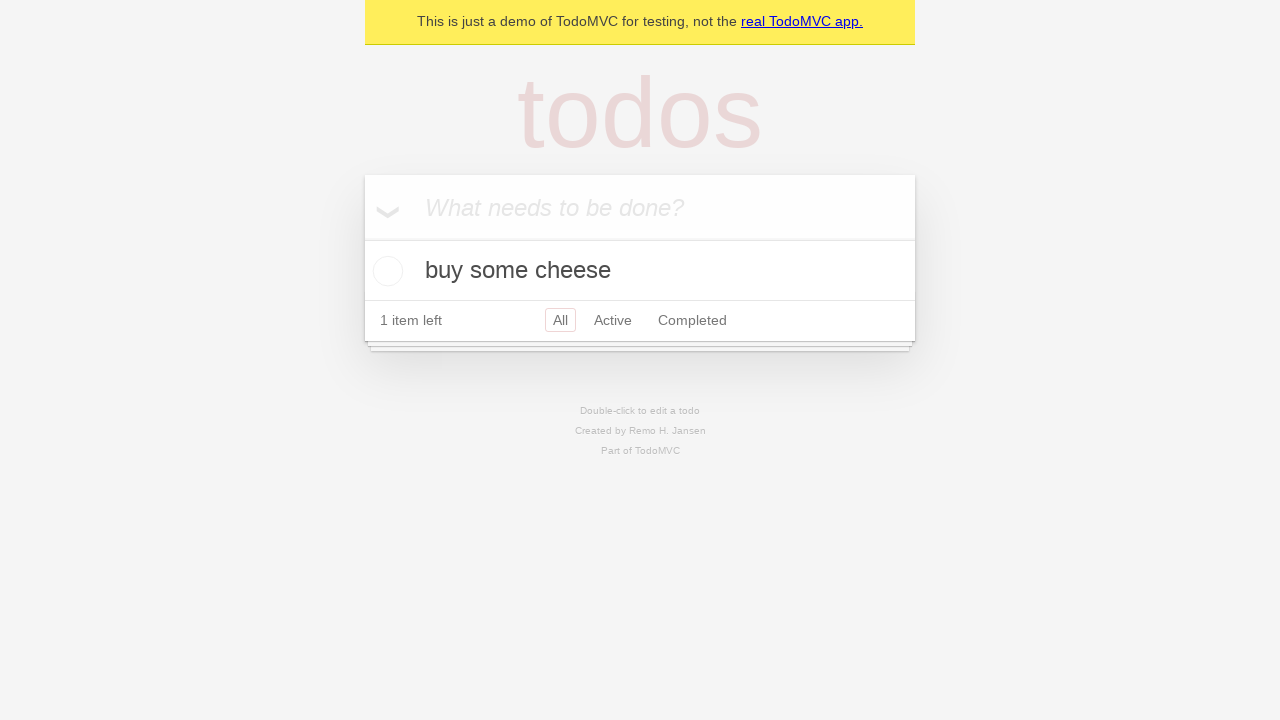

First todo item appeared in the list
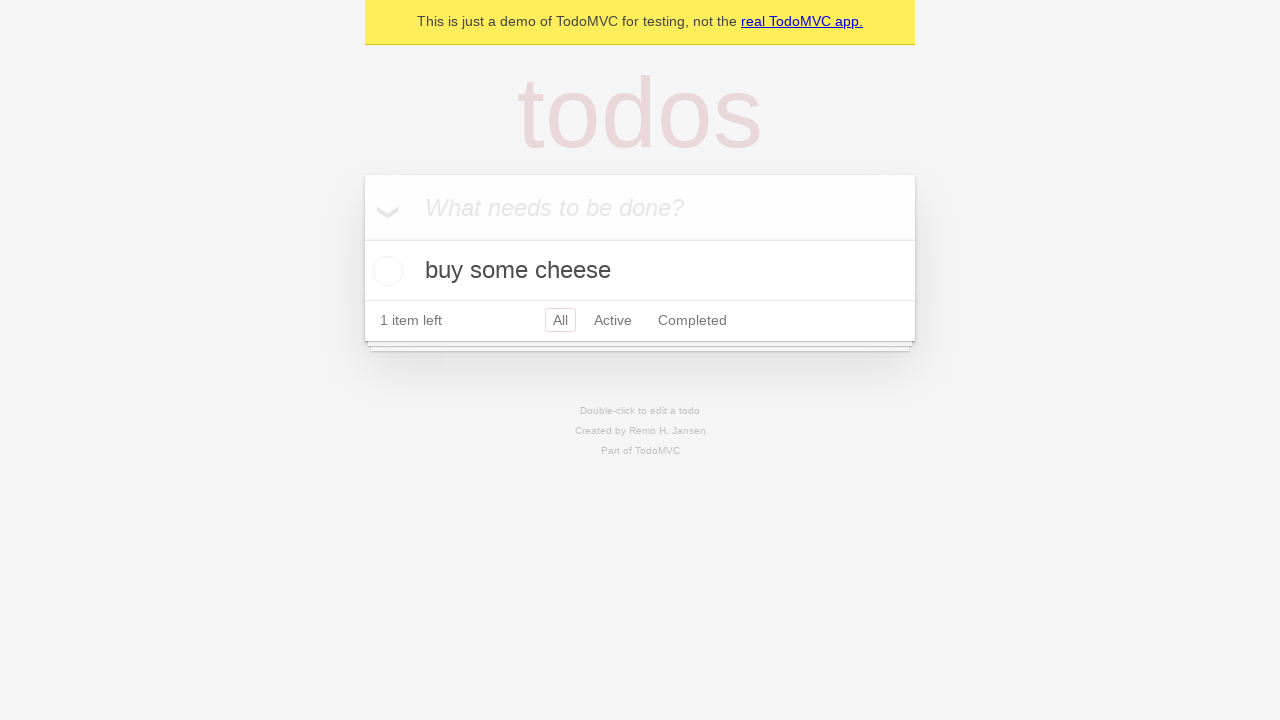

Filled todo input field with 'feed the cat' on internal:attr=[placeholder="What needs to be done?"i]
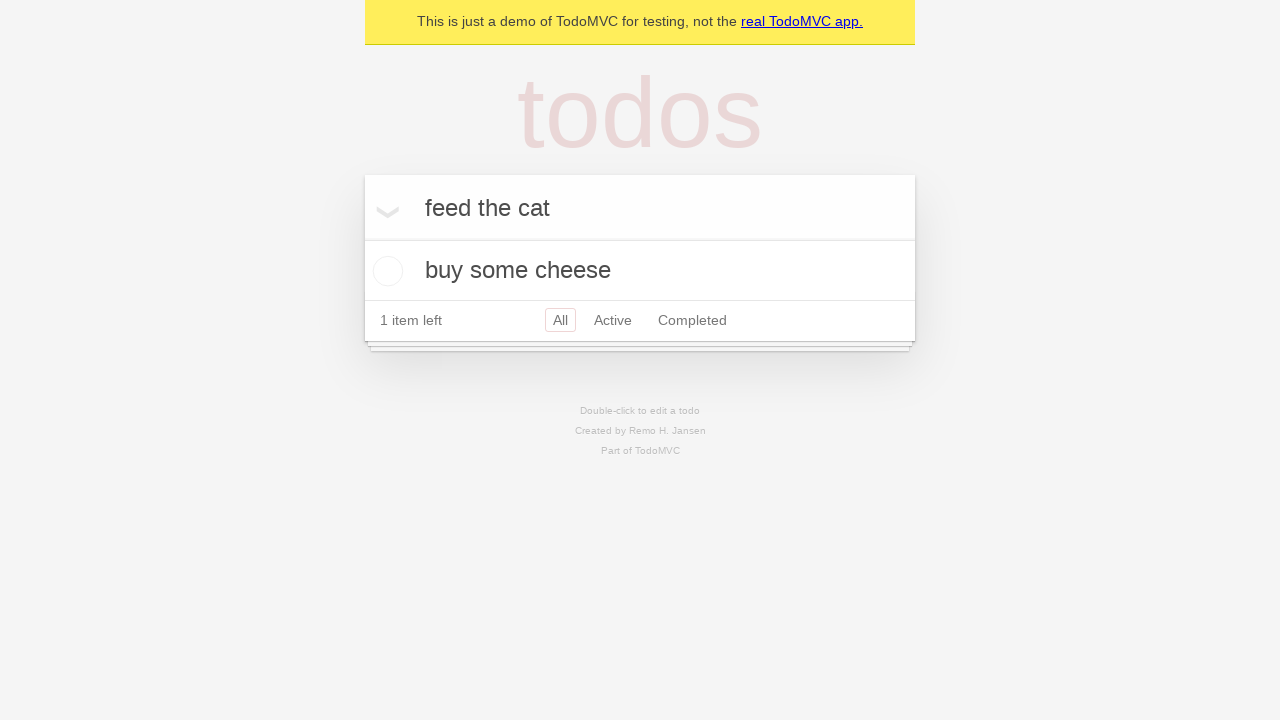

Pressed Enter to add second todo item on internal:attr=[placeholder="What needs to be done?"i]
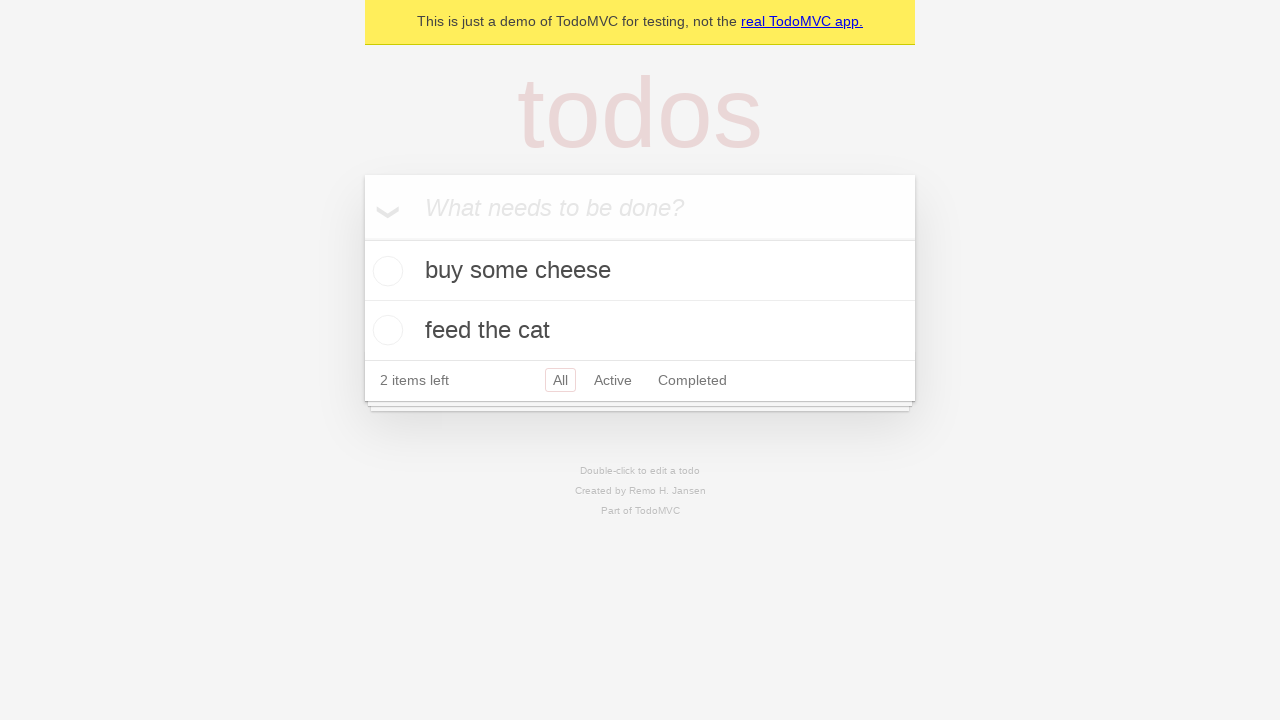

Second todo item appeared in the list - both todos now visible
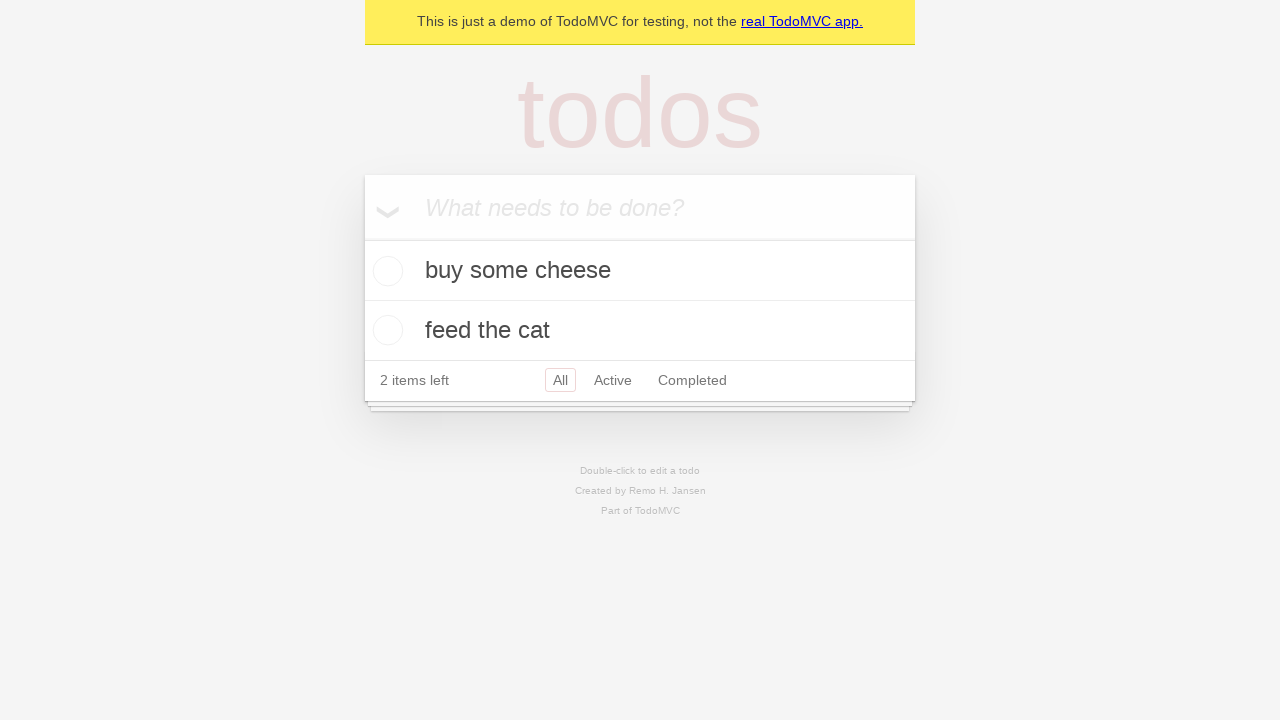

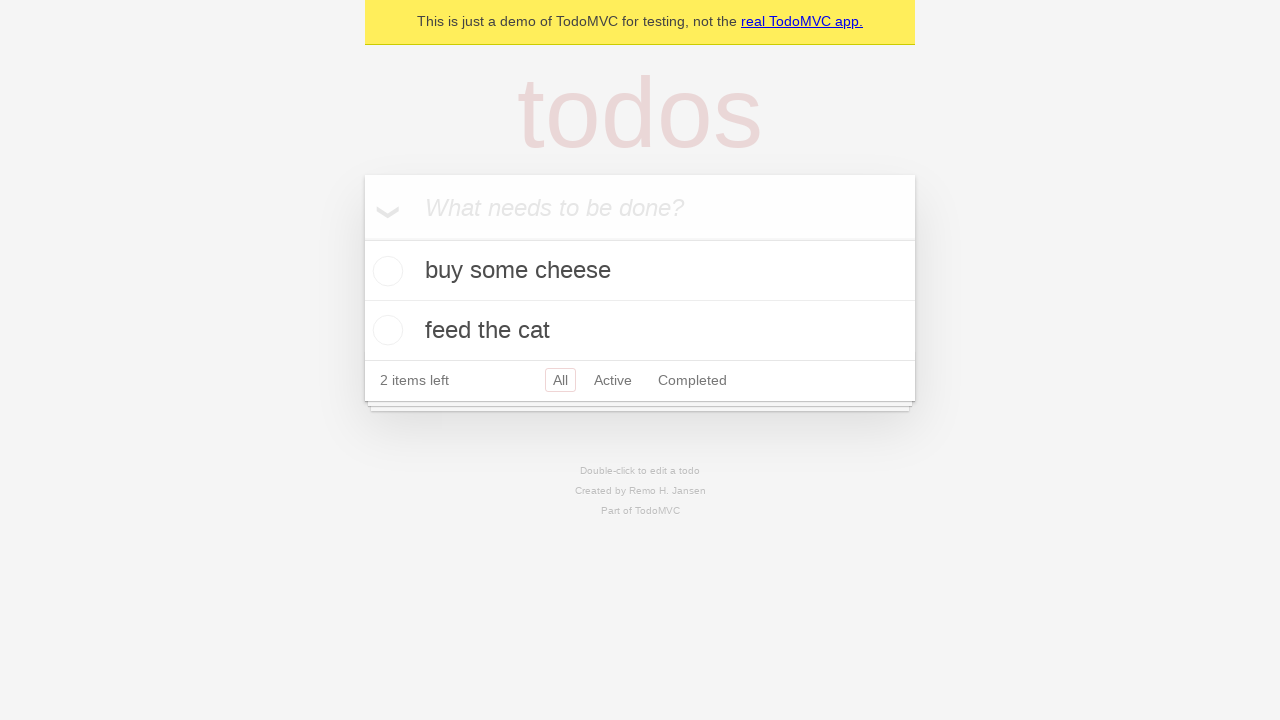